Tests JavaScript prompt alert handling by switching to an iframe, triggering a prompt, entering text, and accepting it

Starting URL: https://www.w3schools.com/js/tryit.asp?filename=tryjs_prompt

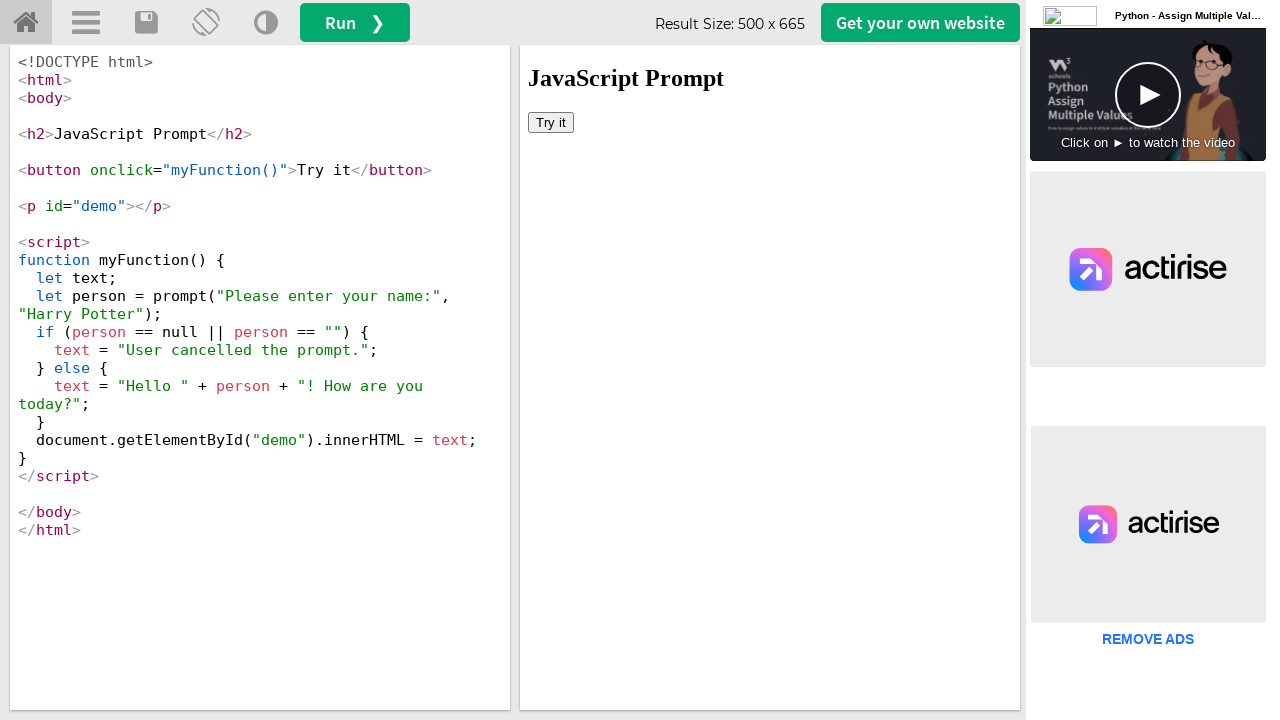

Located iframe with ID 'iframeResult'
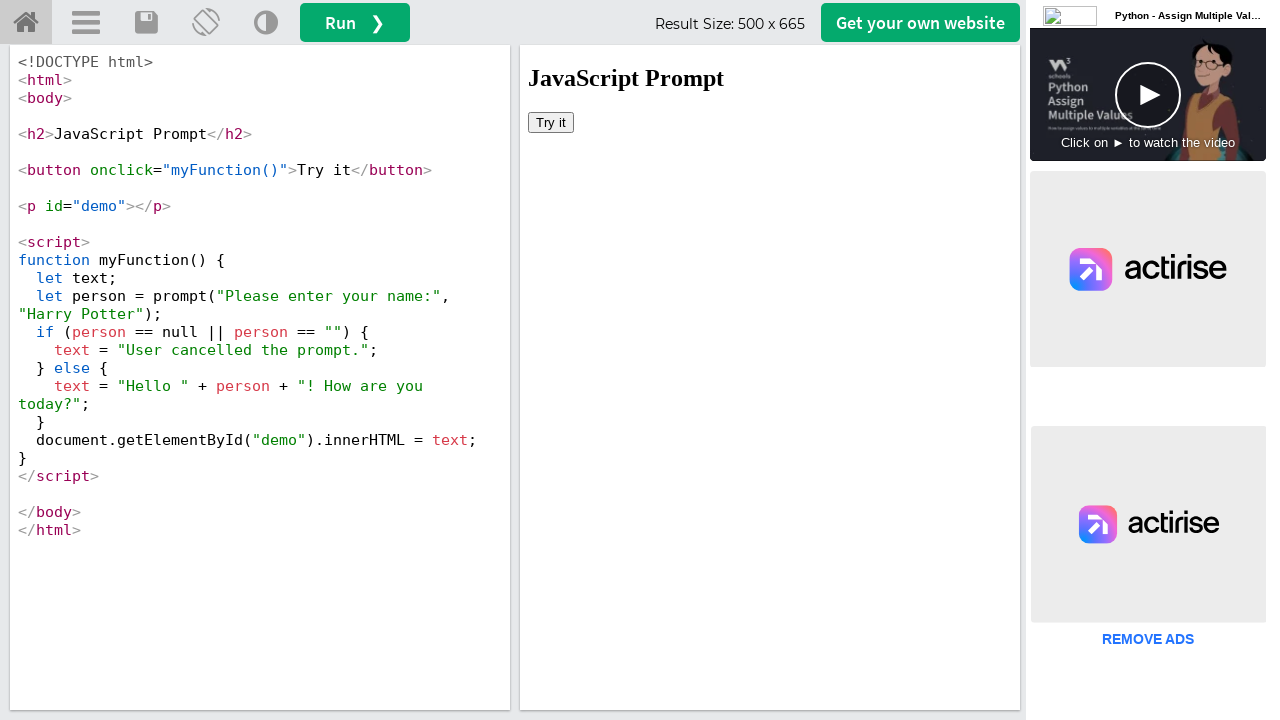

Clicked 'Try it' button to trigger prompt at (551, 122) on #iframeResult >> internal:control=enter-frame >> button:has-text("Try it")
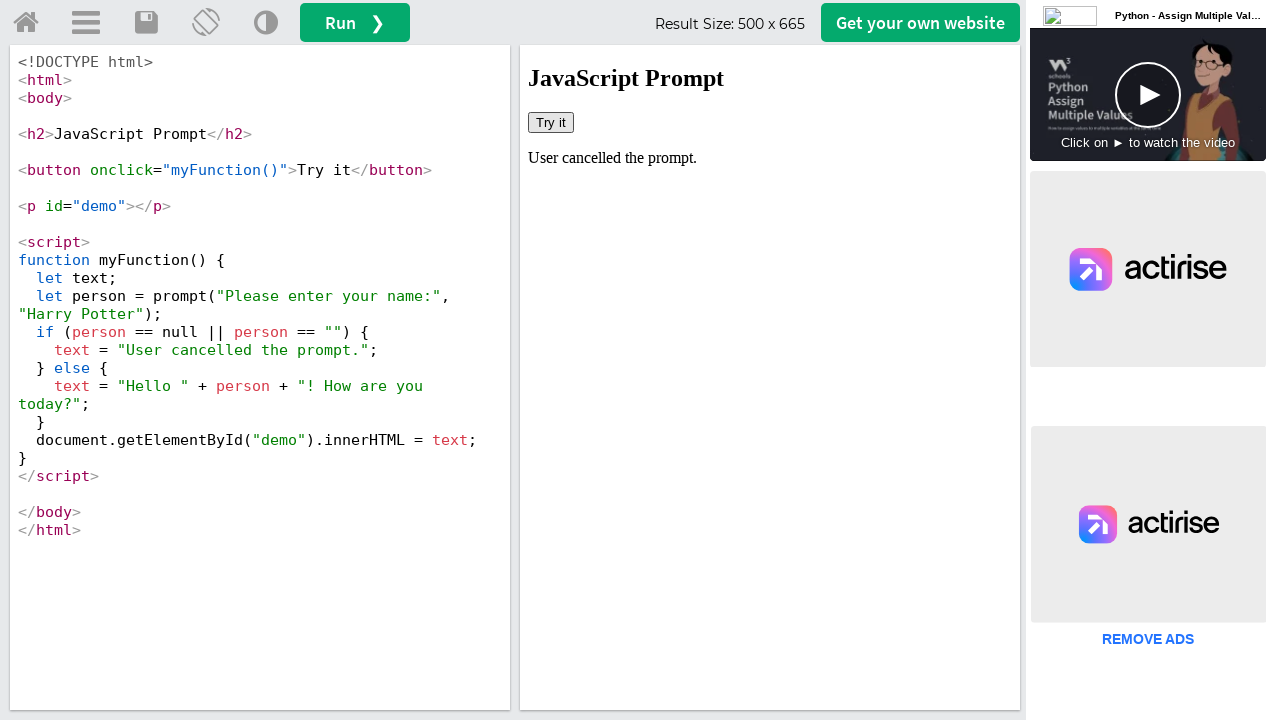

Set up dialog handler to accept prompt with text 'Vandana'
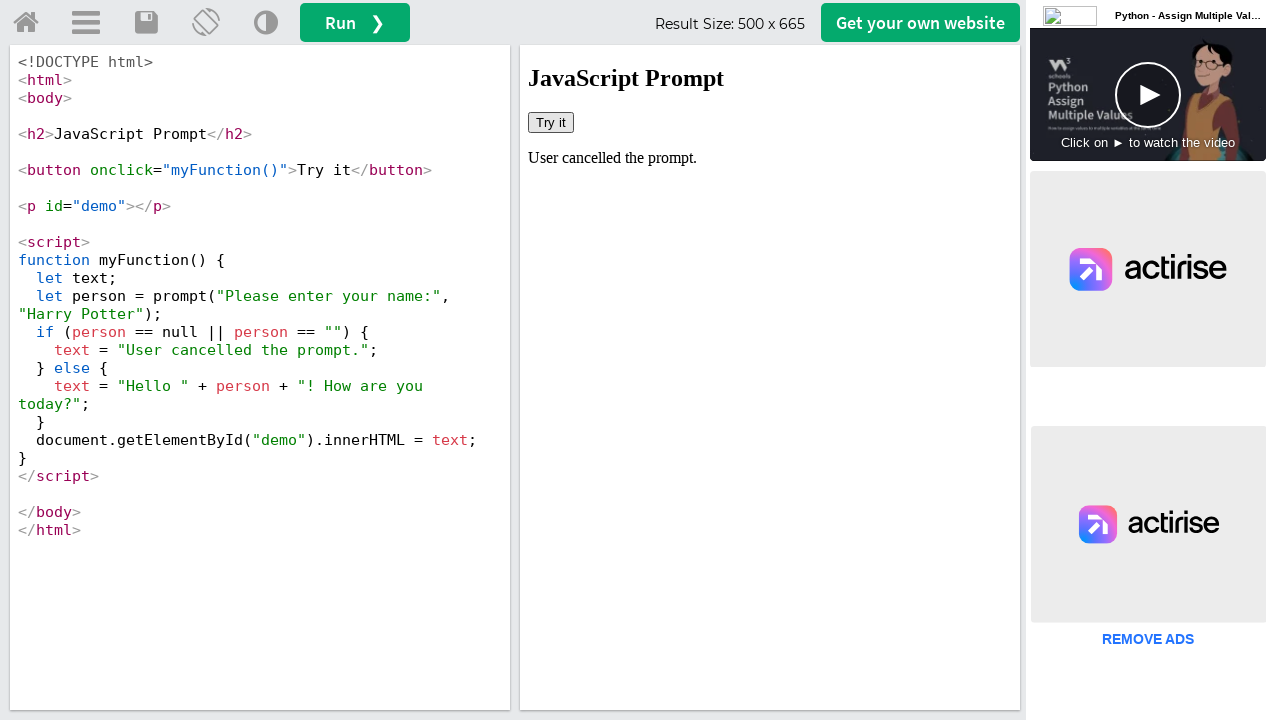

Clicked 'Try it' button again to trigger dialog with handler active at (551, 122) on #iframeResult >> internal:control=enter-frame >> button:has-text("Try it")
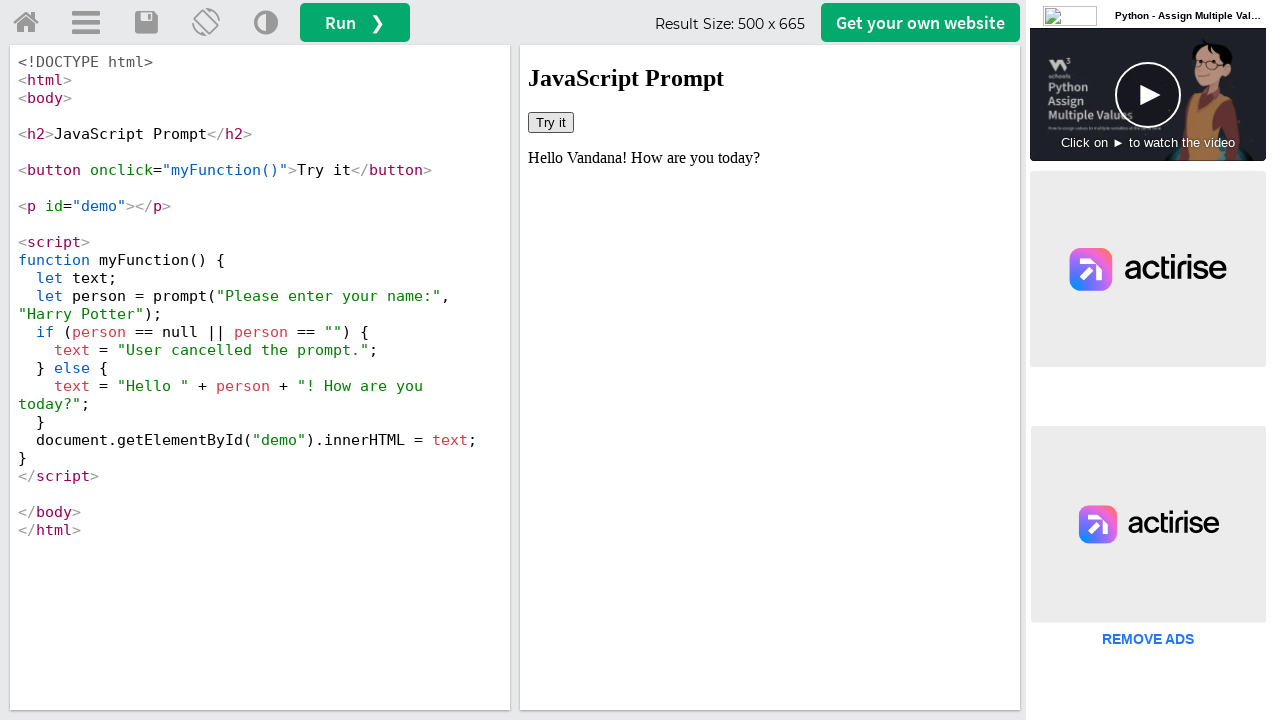

Waited 1 second for result to display
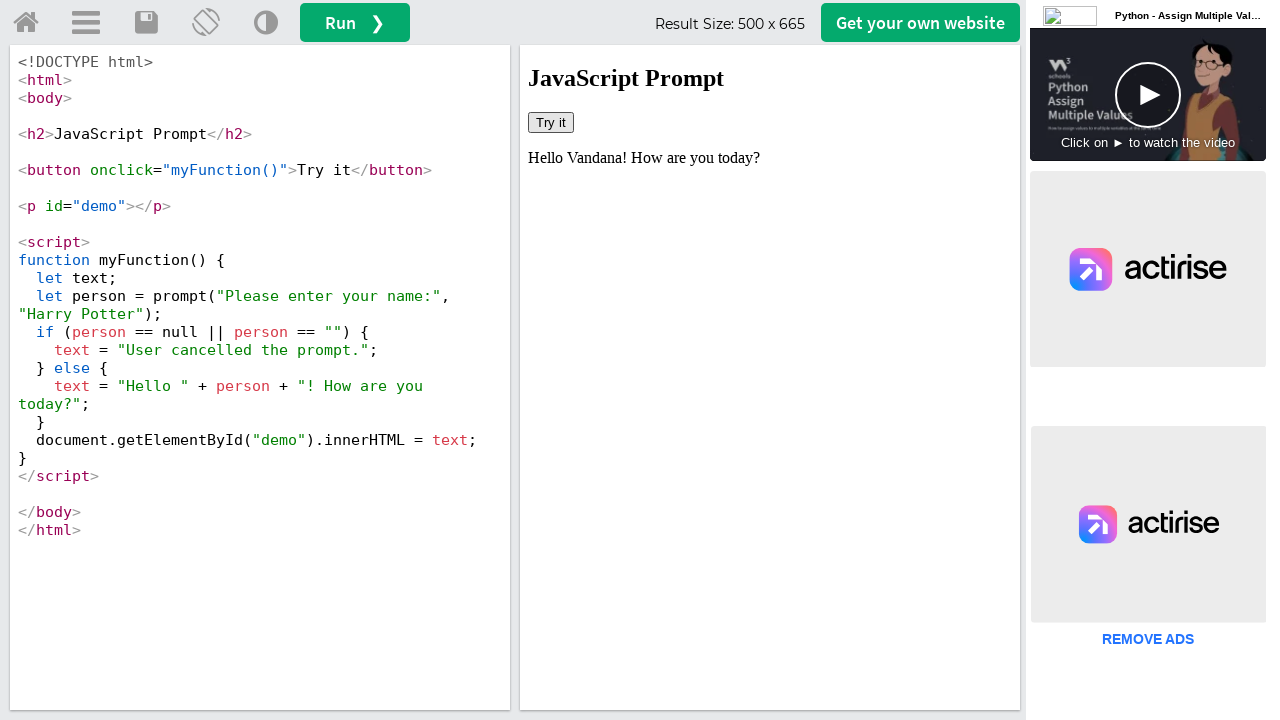

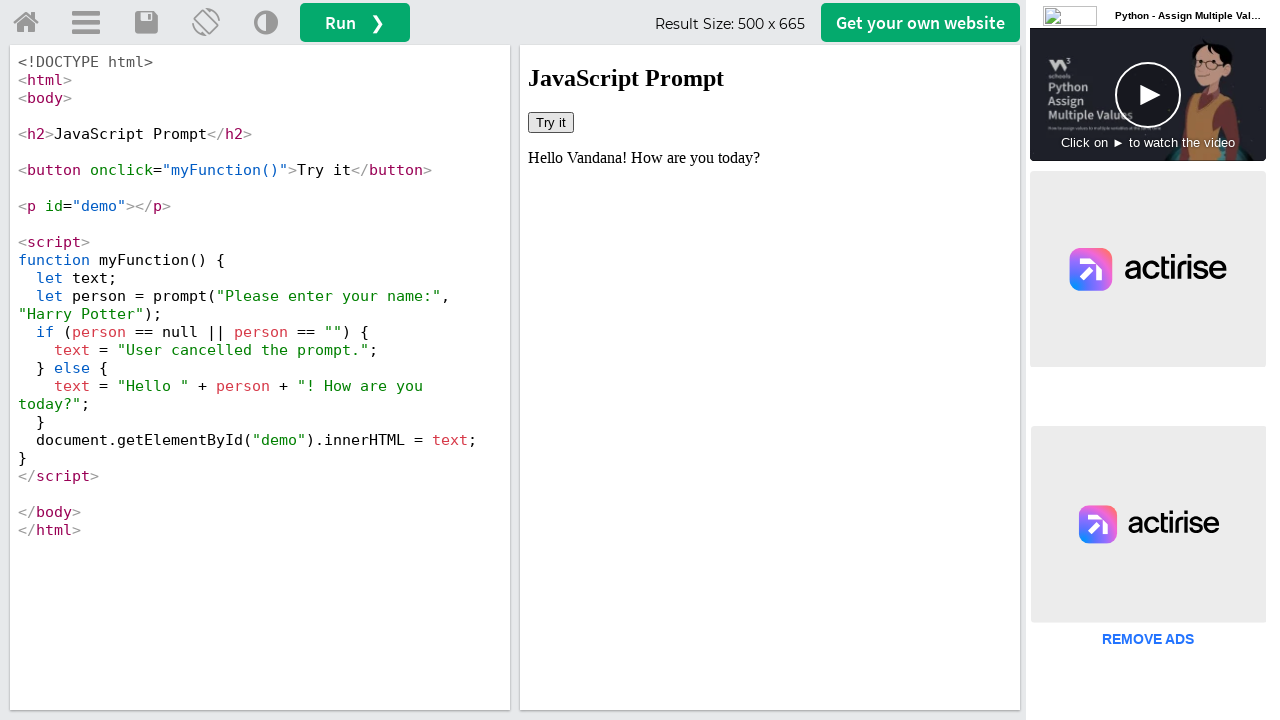